Tests right-click context menu functionality by performing a right-click on an element and selecting an option from the context menu

Starting URL: http://swisnl.github.io/jQuery-contextMenu/demo.html

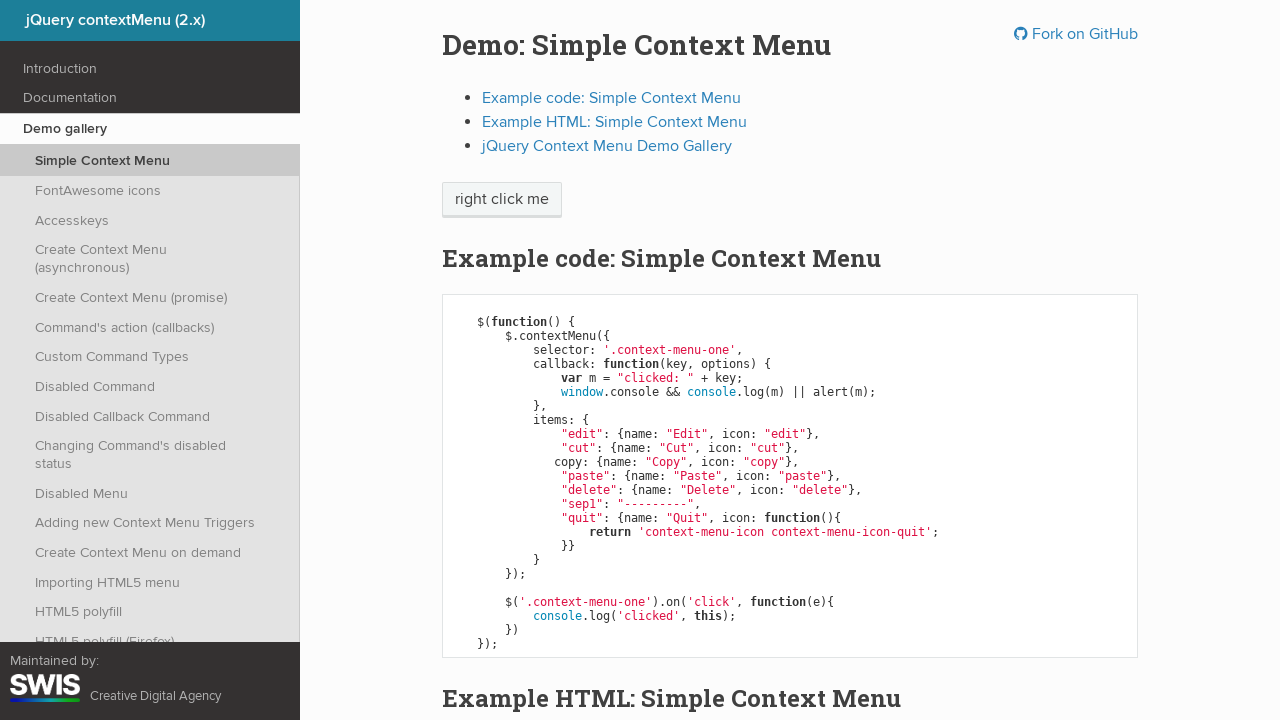

Located the 'right click me' element
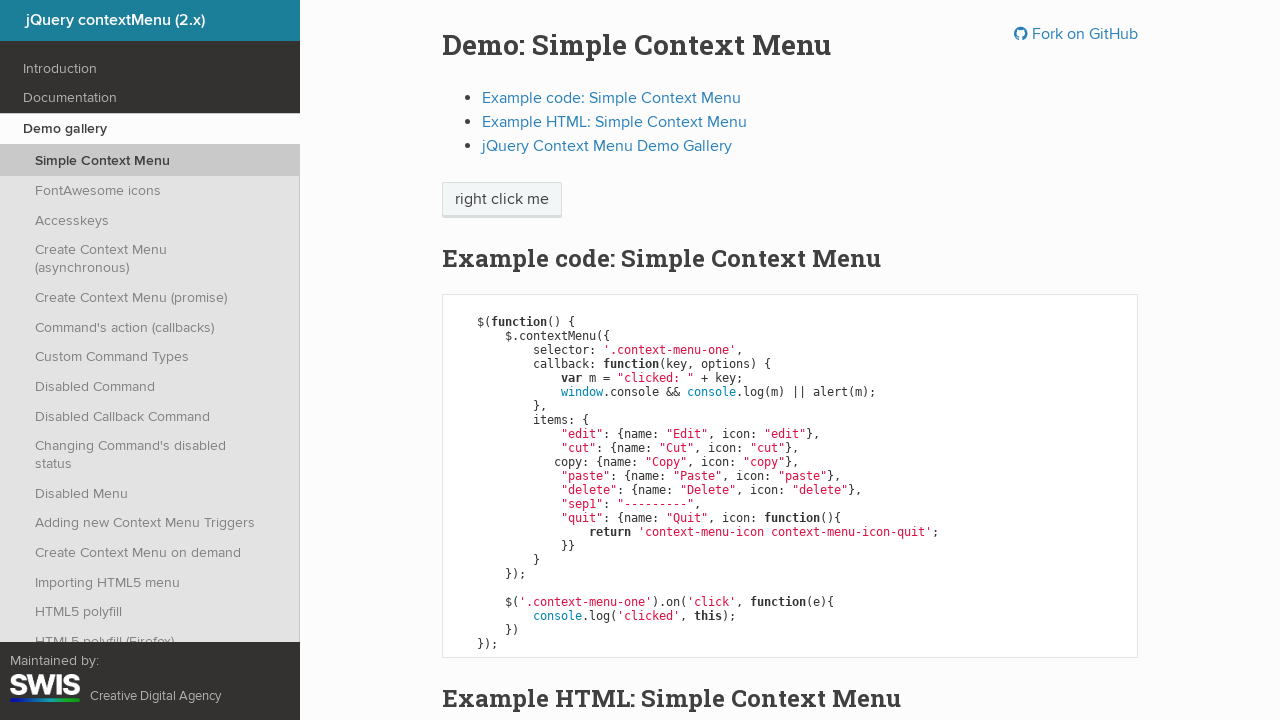

Performed right-click on the element to open context menu at (502, 200) on xpath=//span[text()='right click me']
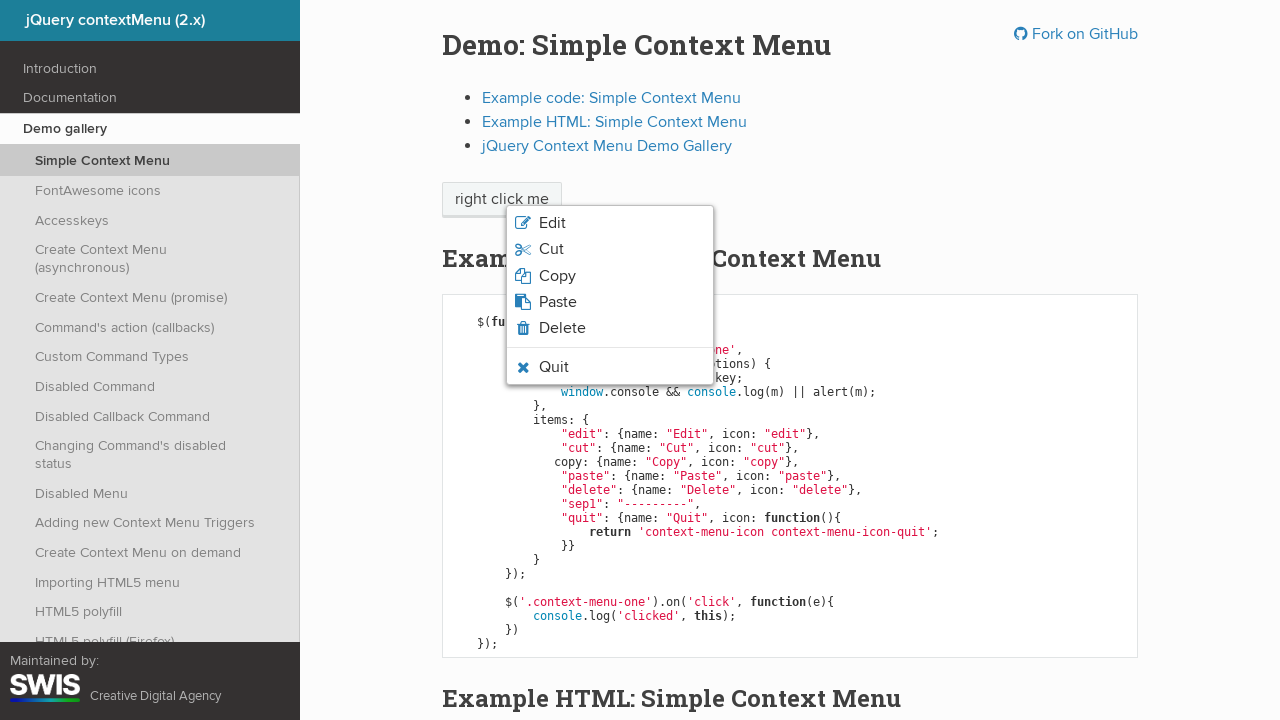

Clicked 'Copy' option from the context menu at (557, 276) on xpath=//*[text()='Copy']
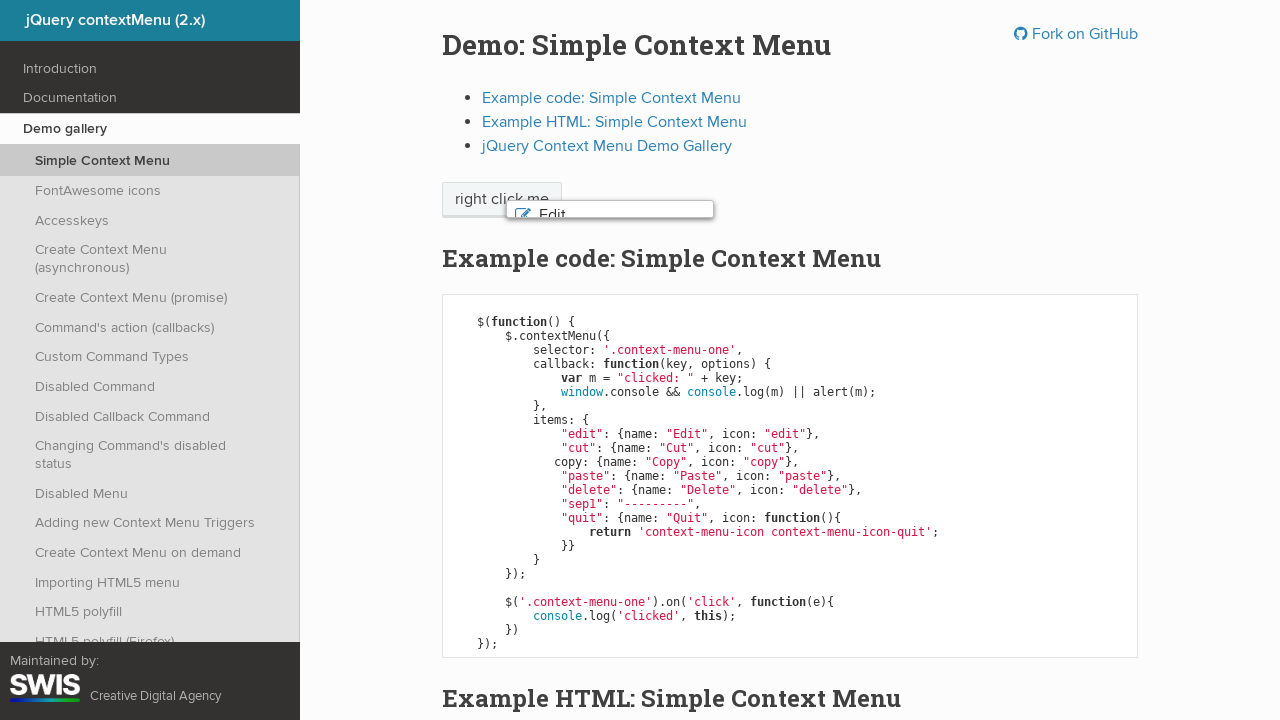

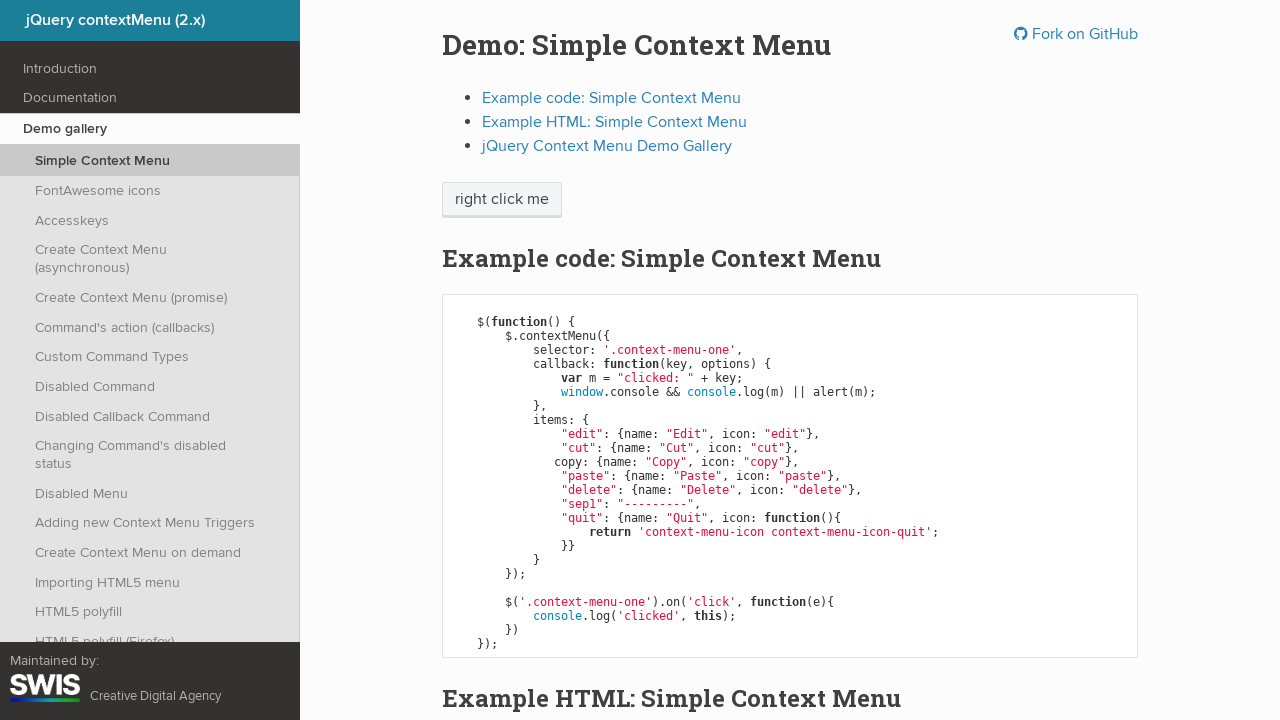